Tests page load delay by navigating to the load delay page and measuring how long it takes to load

Starting URL: http://uitestingplayground.com/

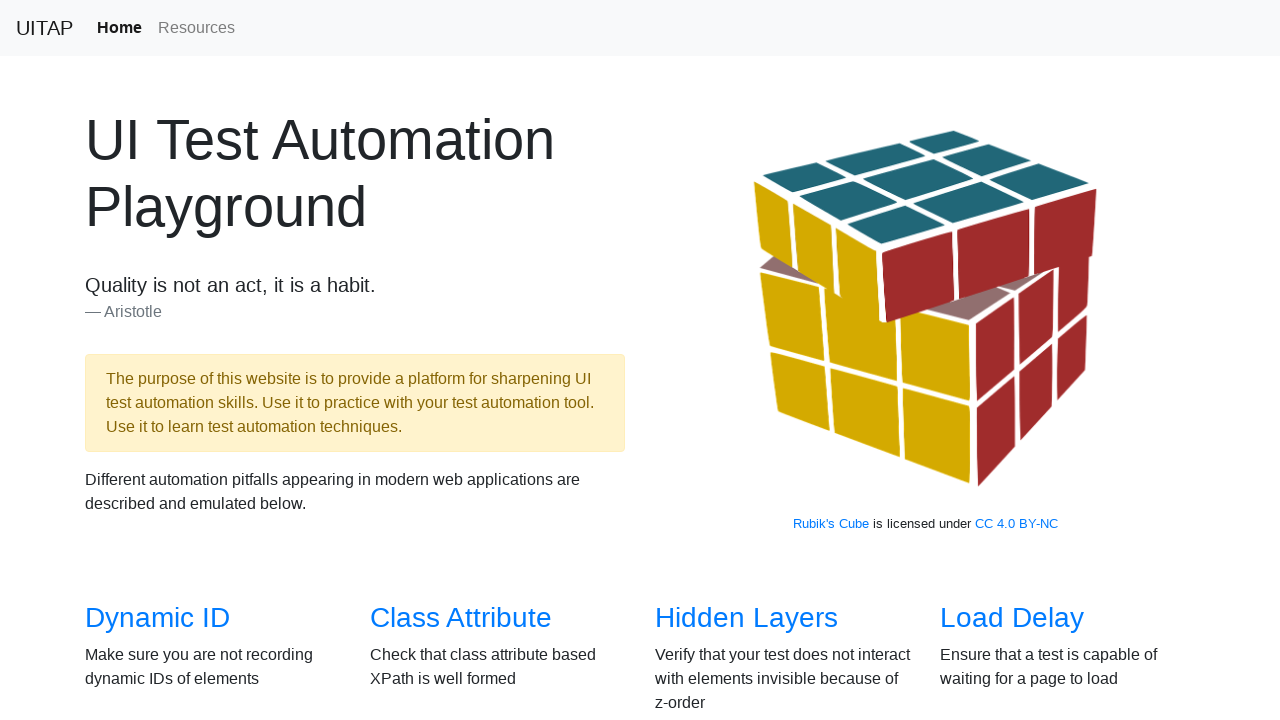

Initial page loaded and network became idle
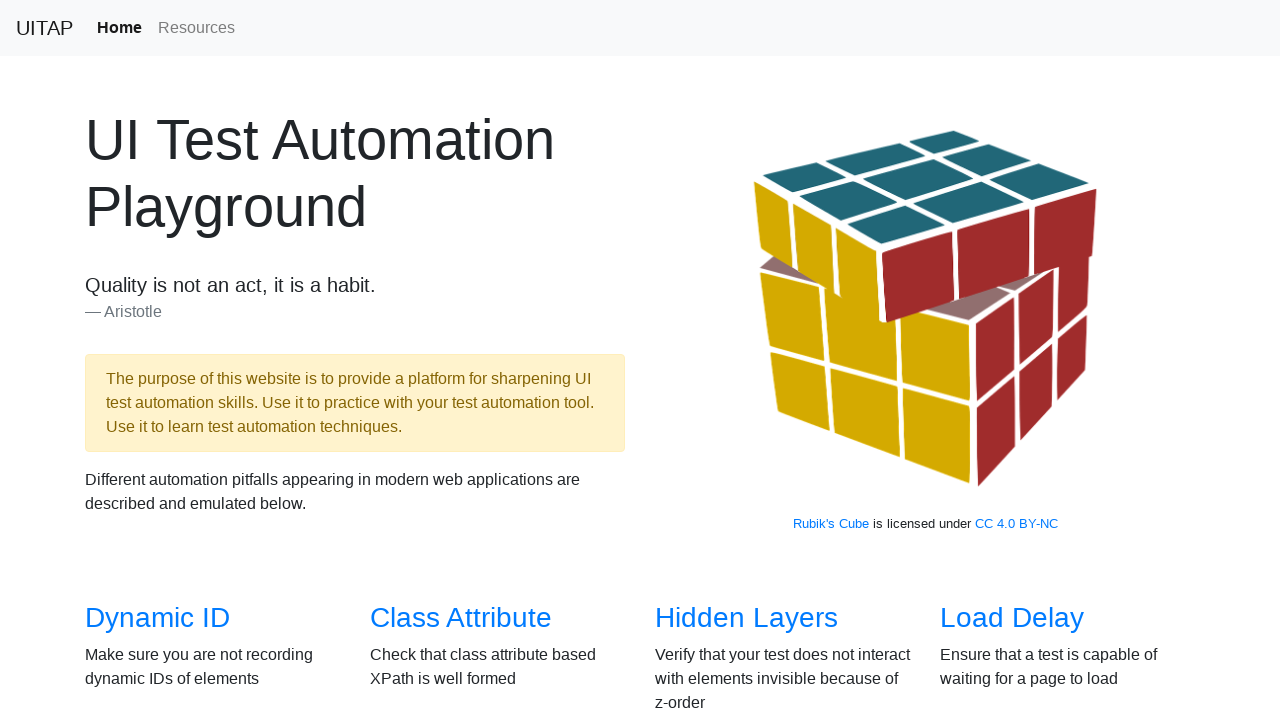

Clicked on Load Delay link at (1012, 618) on a[href='/loaddelay']
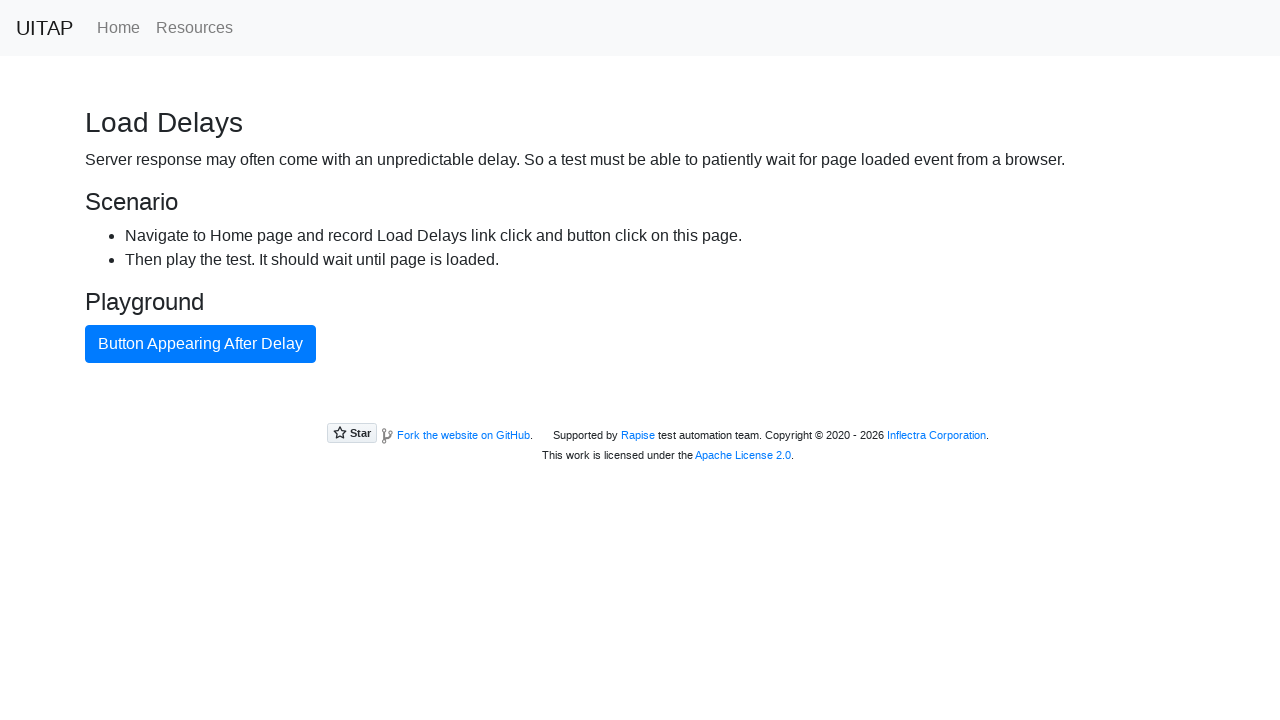

Load delay page finished loading and network became idle
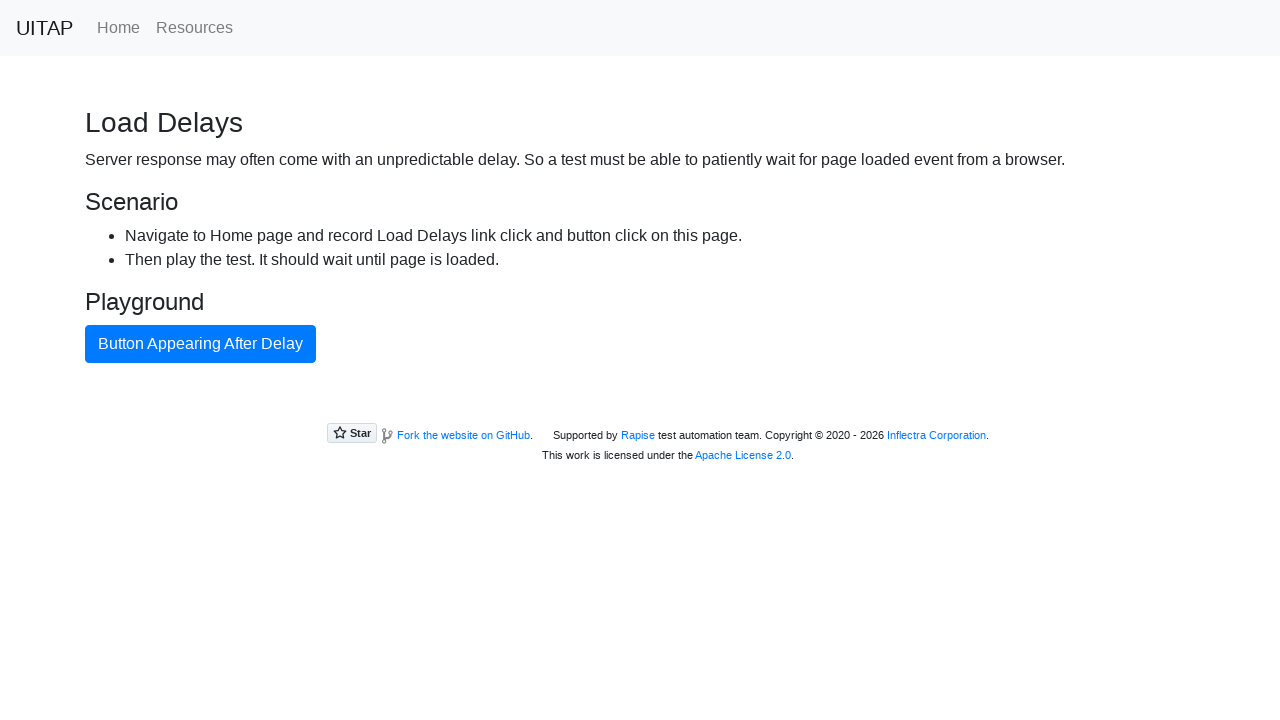

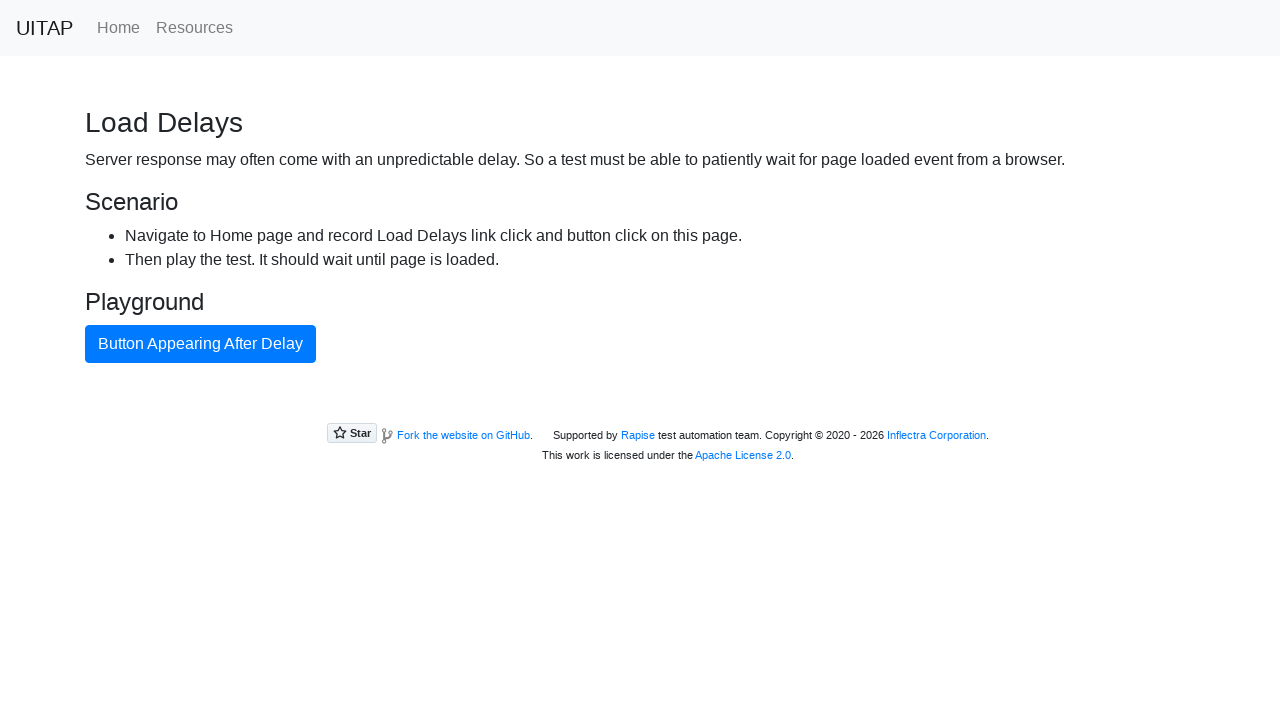